Tests an e-commerce vegetable store by searching for products containing "ca", verifying 4 products are displayed, adding items to cart including specifically finding and adding "Cashews"

Starting URL: https://rahulshettyacademy.com/seleniumPractise/#/

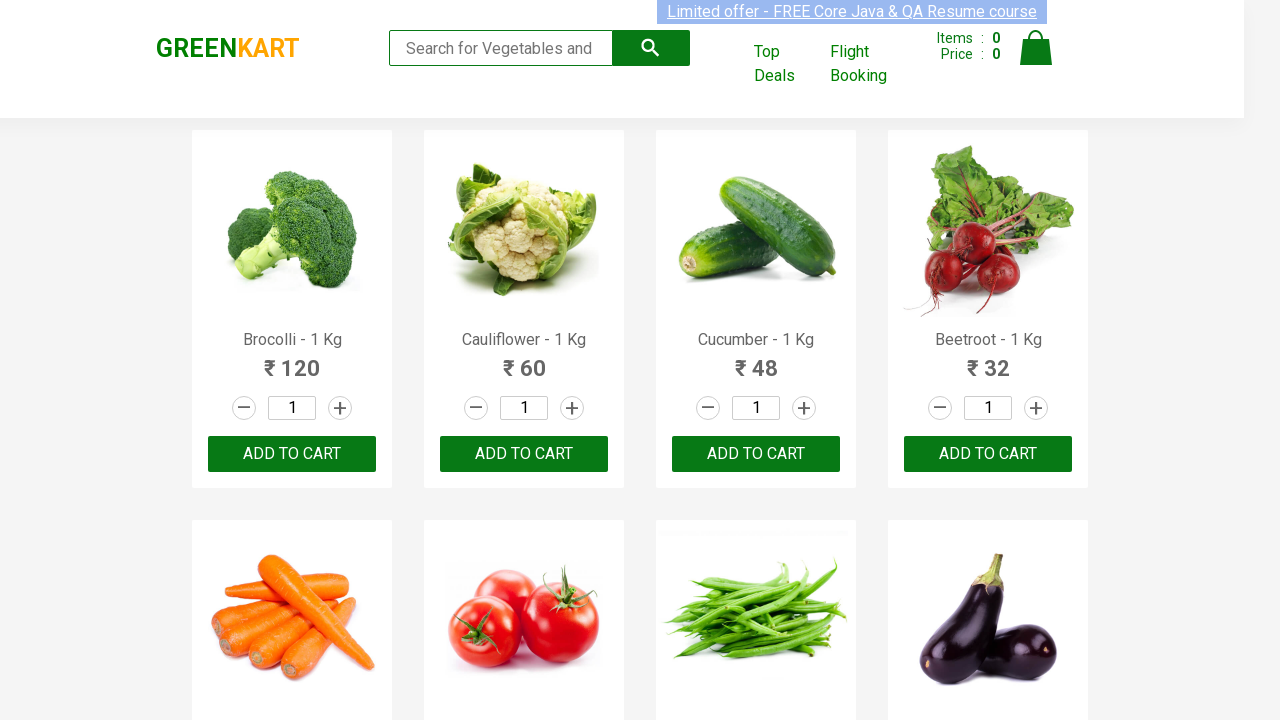

Page loaded and network idle
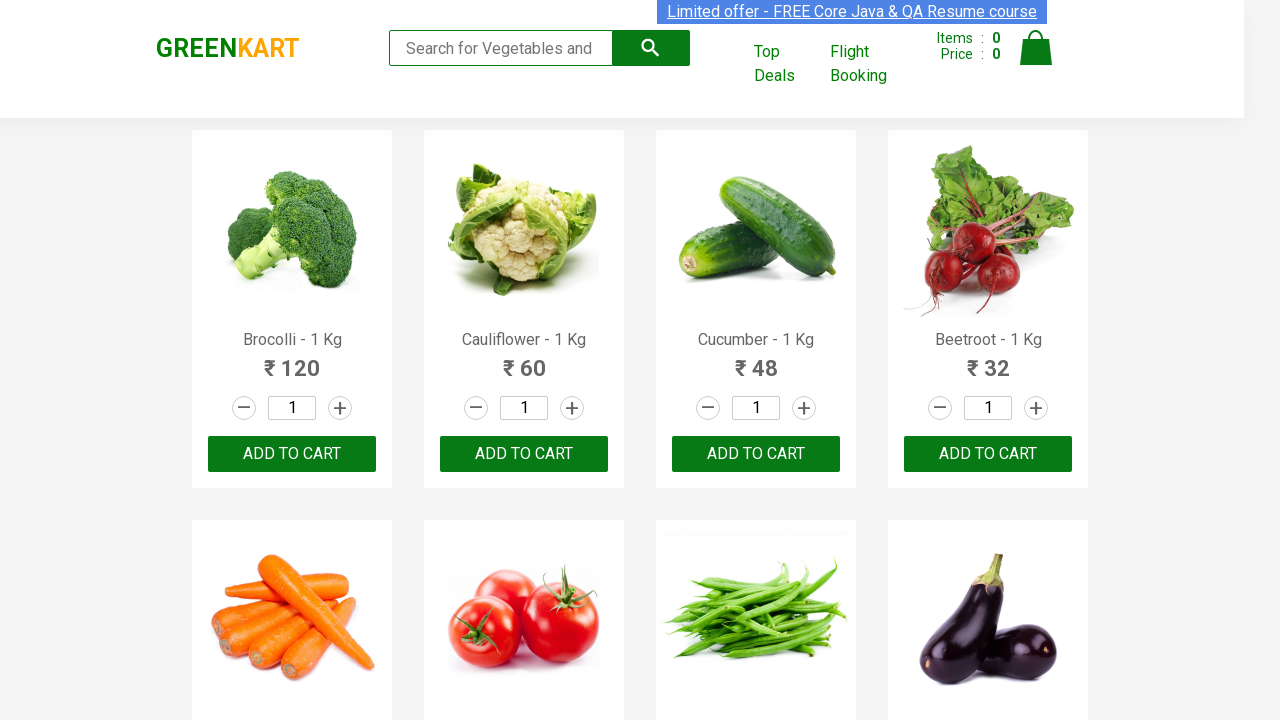

Entered 'ca' in search field to filter products on .search-keyword
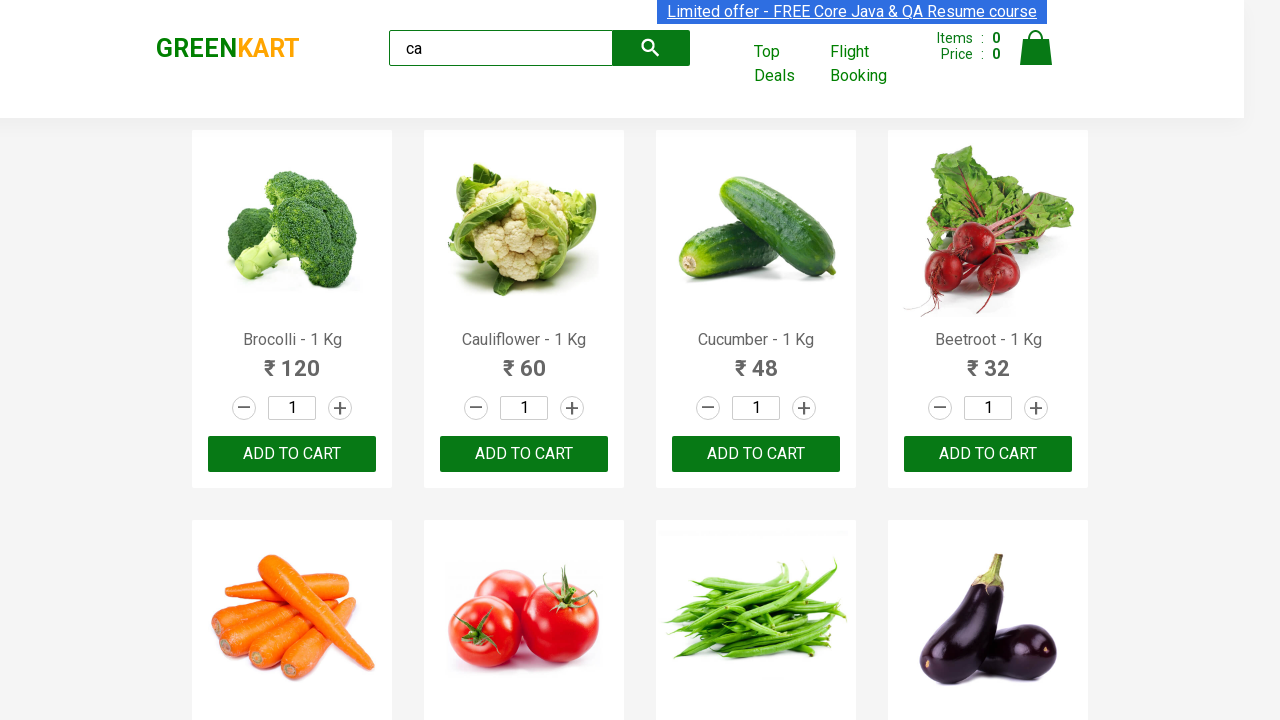

Filtered products containing 'ca' are now visible
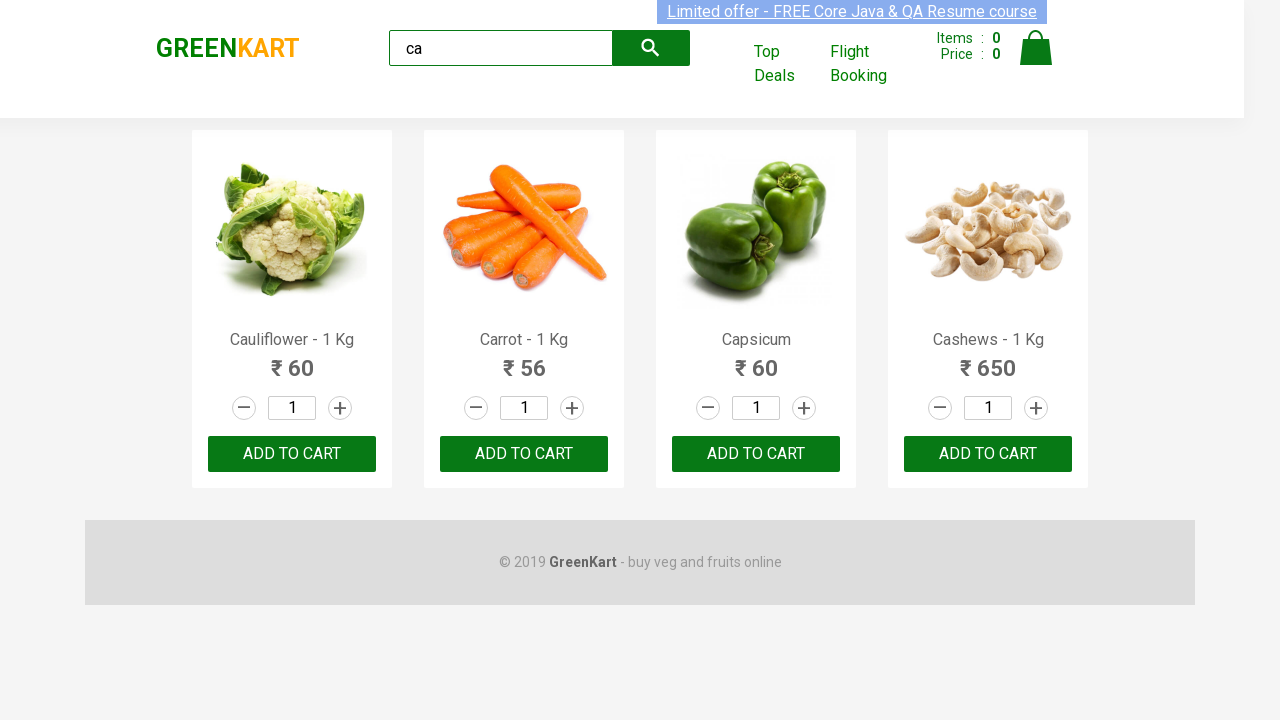

Added third product to cart at (756, 454) on .products .product >> nth=2 >> text=ADD TO CART
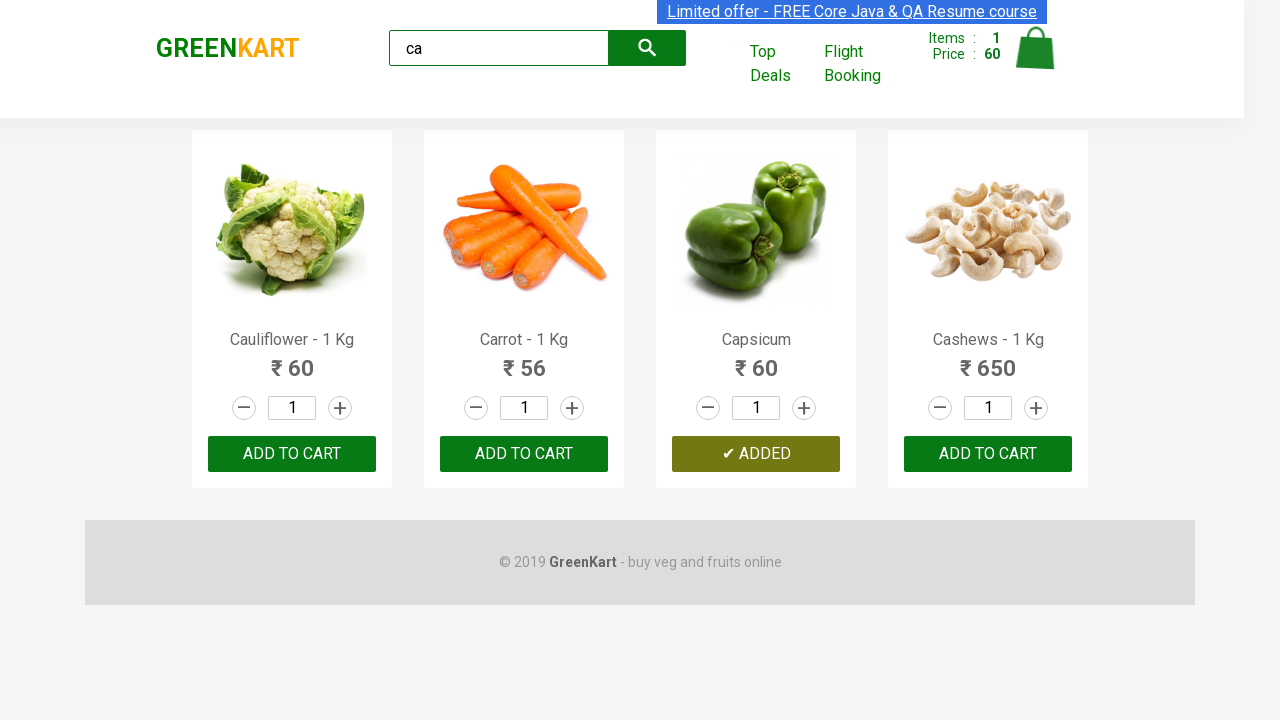

Found 4 products matching search criteria
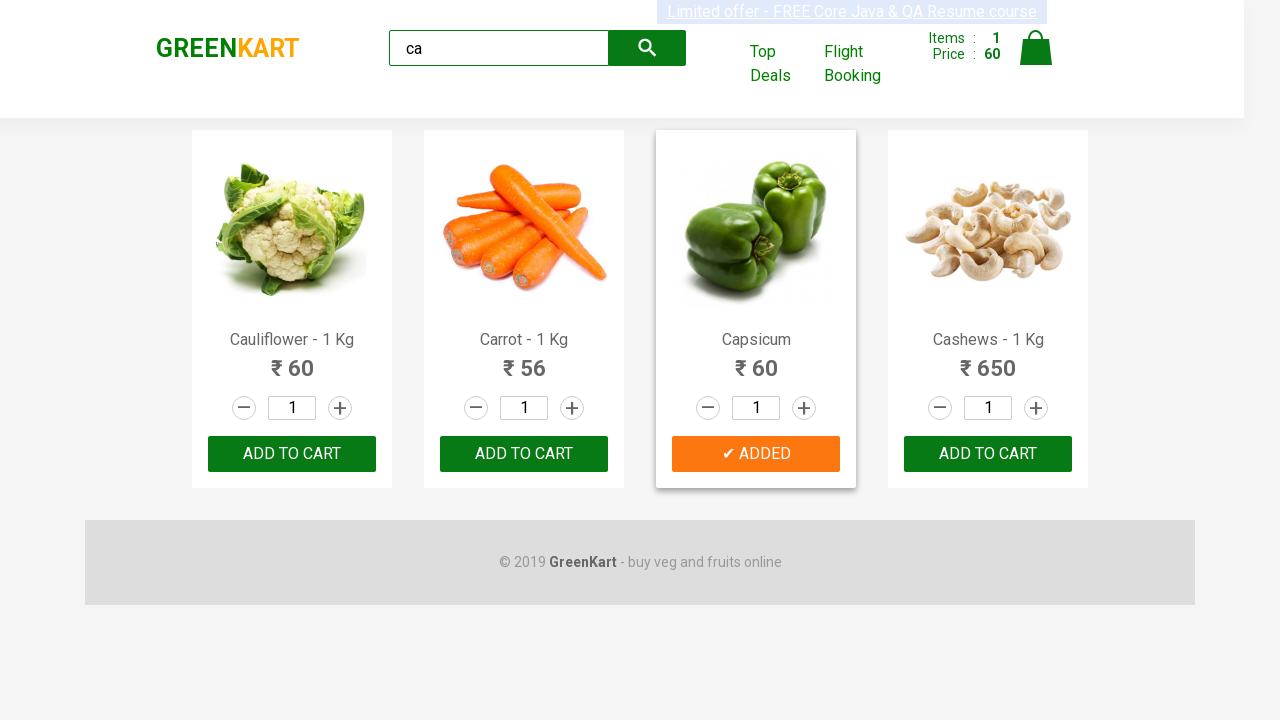

Located and added Cashews product to cart at (988, 454) on .products .product >> nth=3 >> text=ADD TO CART
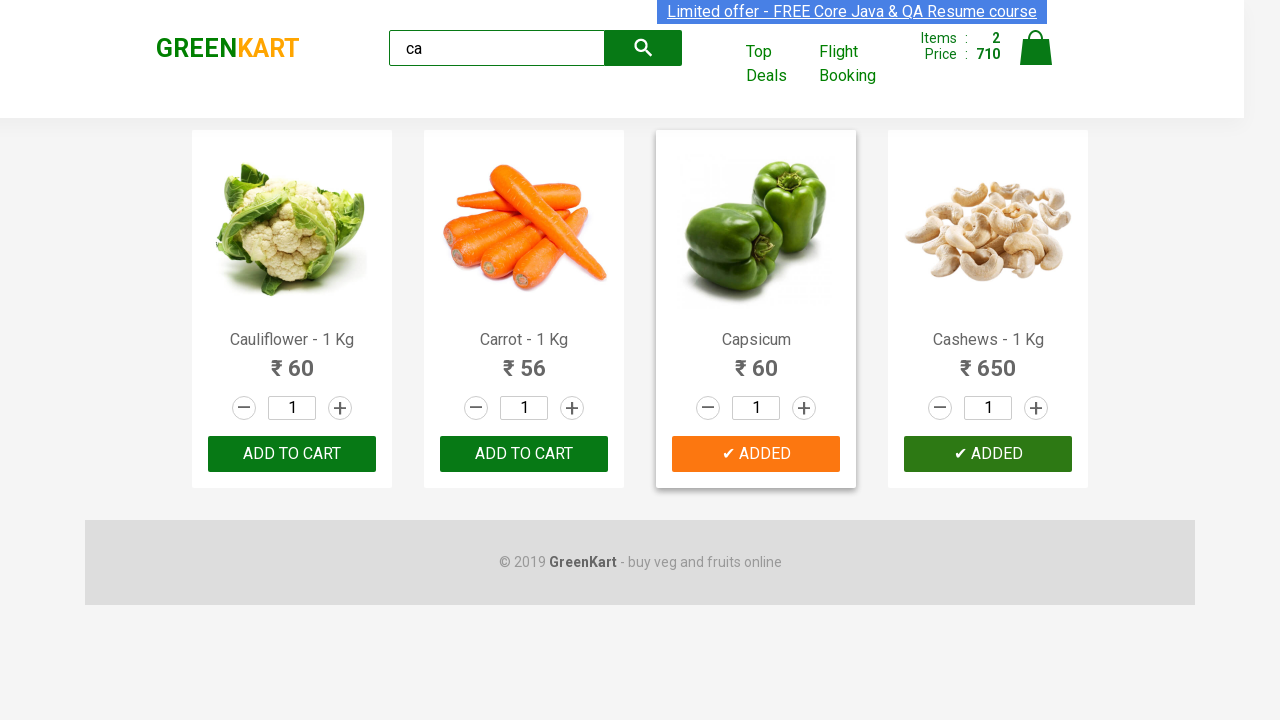

Verified brand logo is present on page
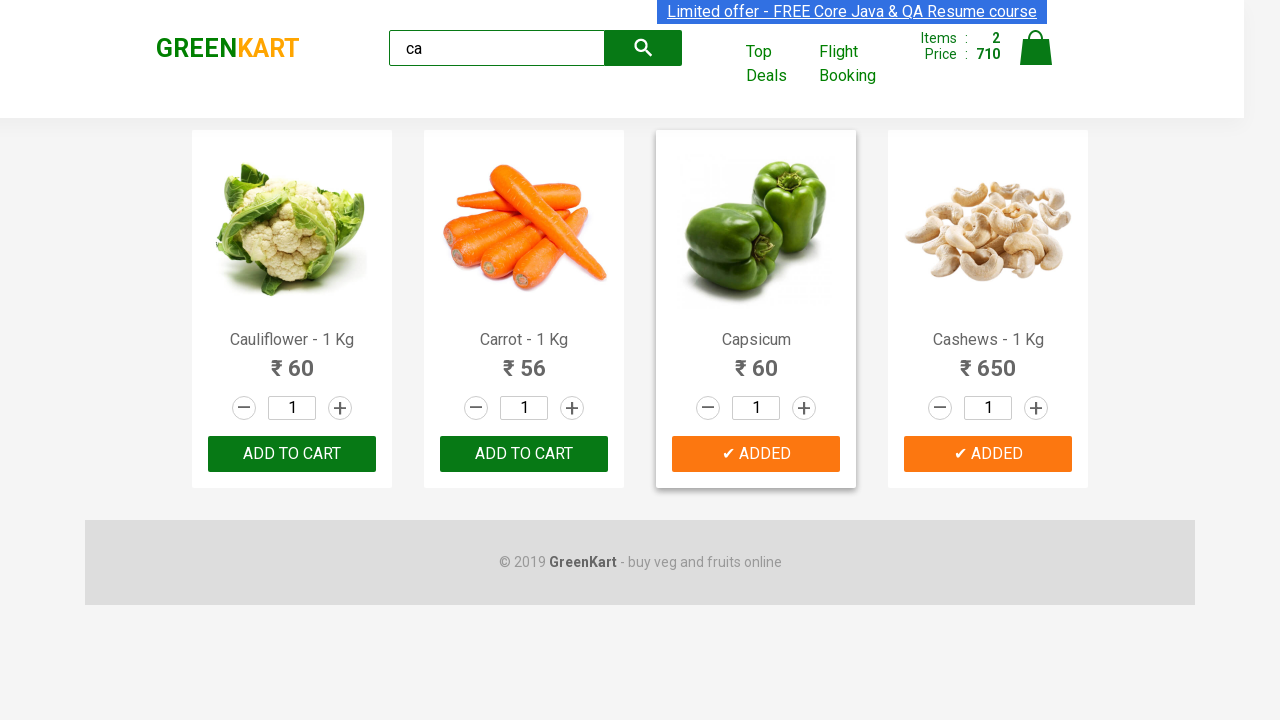

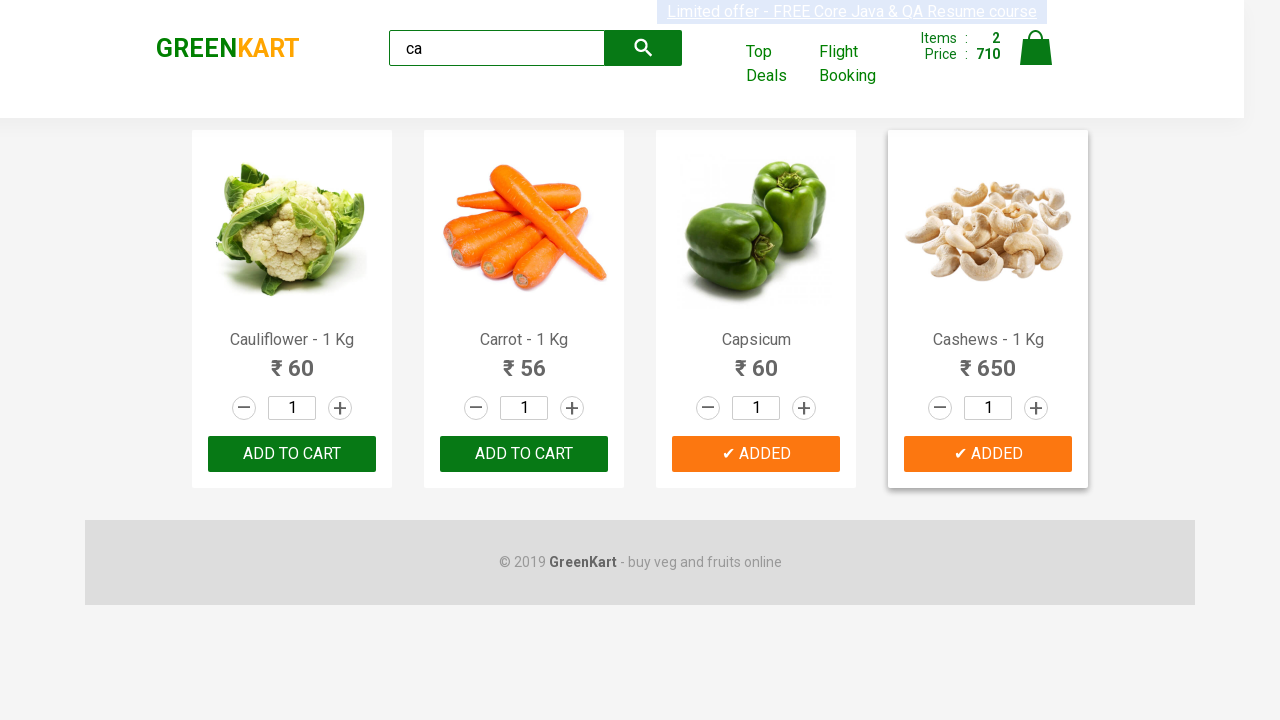